Navigates to Hepsiburada website and locates a help center link element using XPath selectors to verify element presence

Starting URL: https://www.hepsiburada.com/

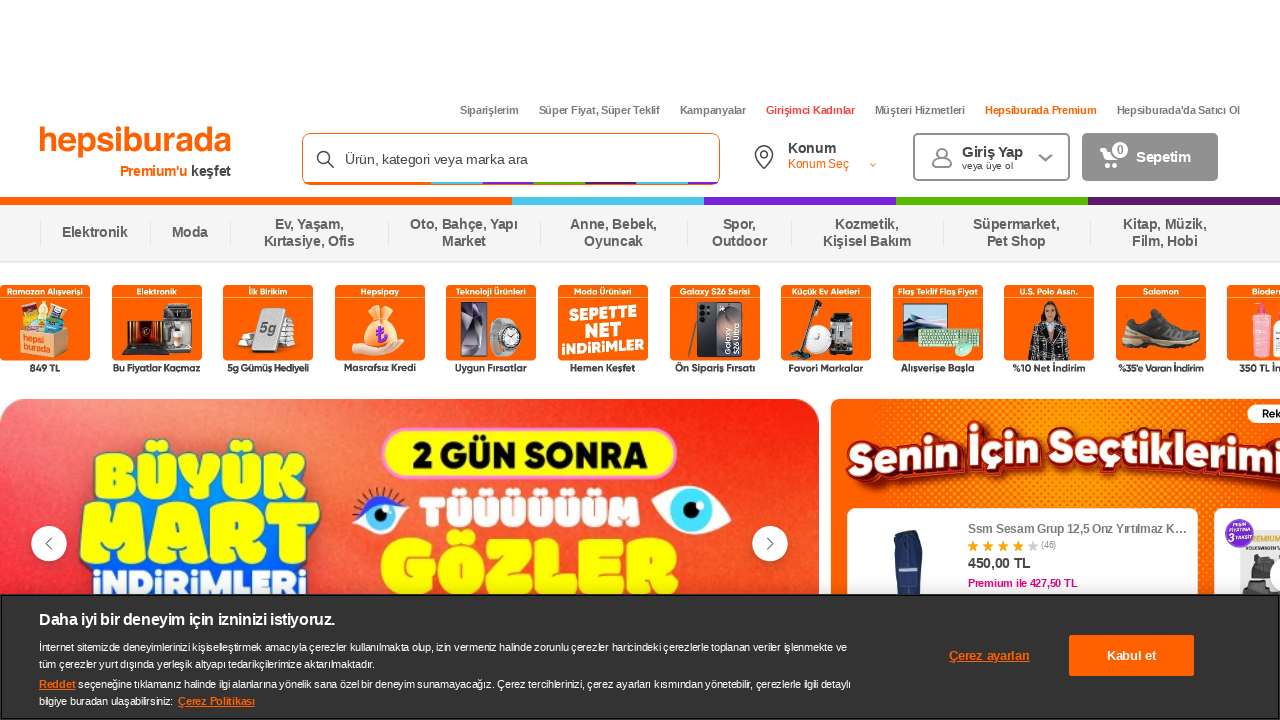

Waited for help center link element to be present using XPath selector
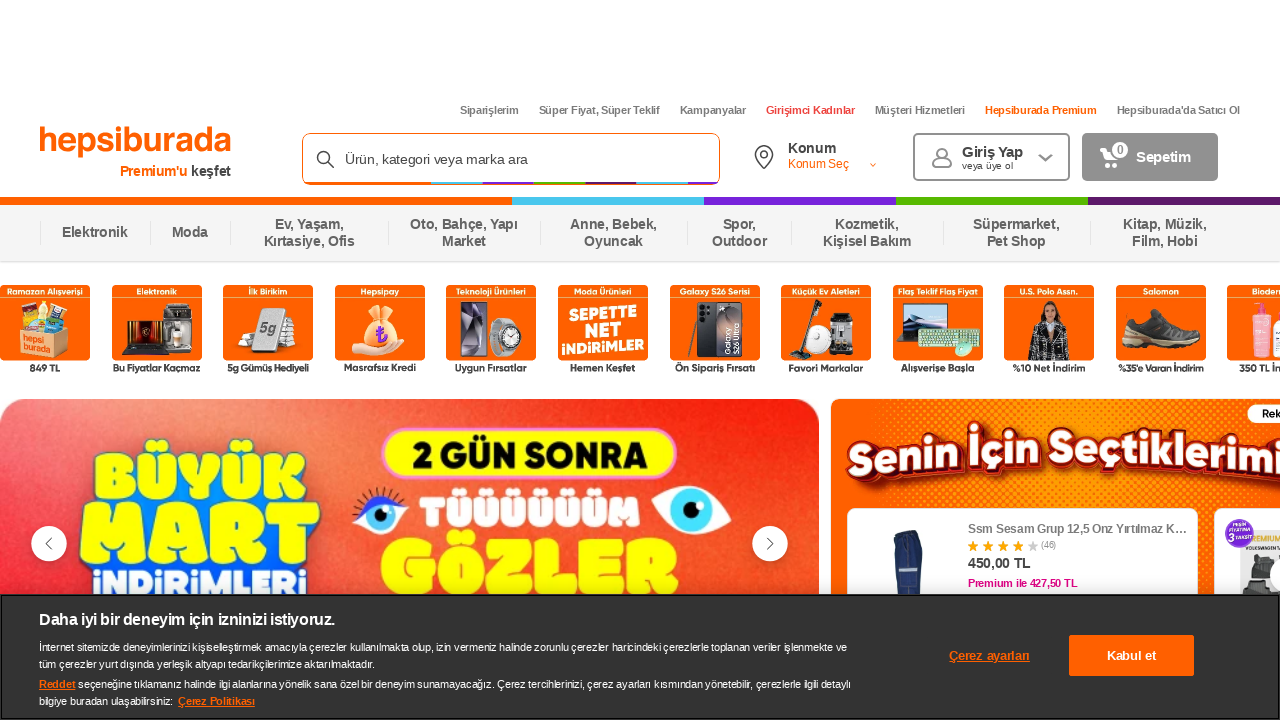

Located help center link element using XPath selector
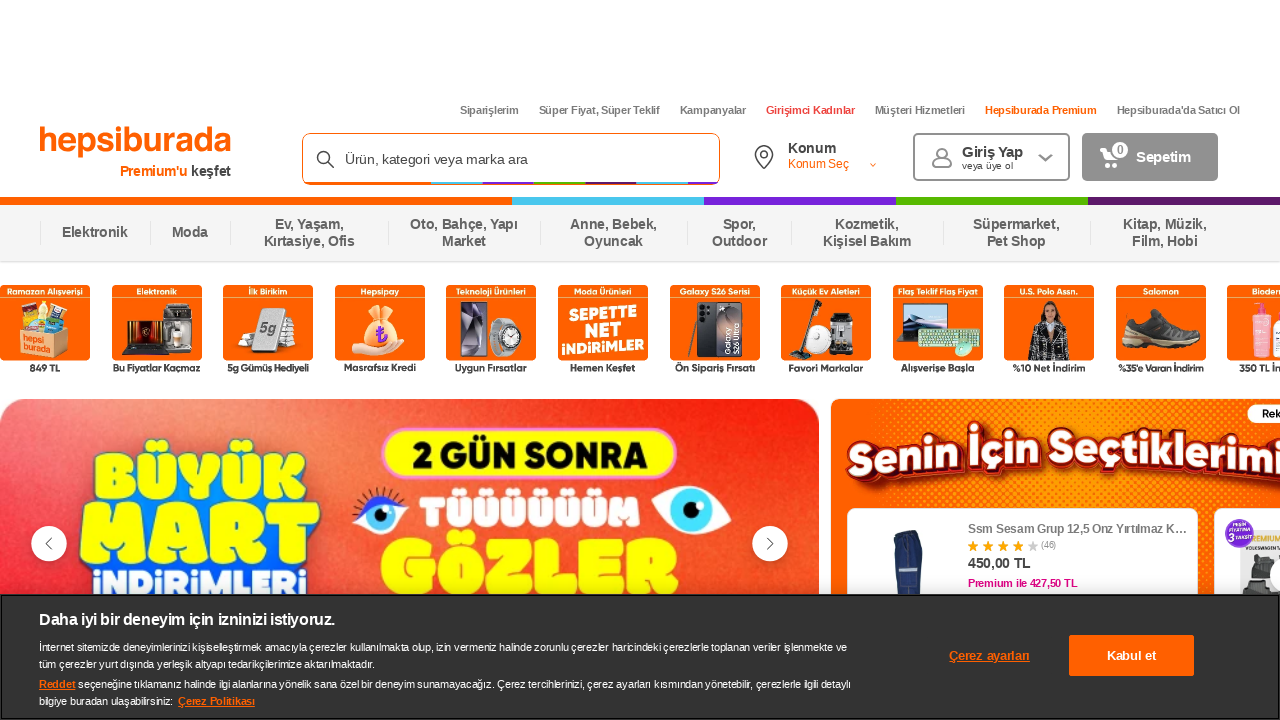

Retrieved text content of help center link to verify element presence
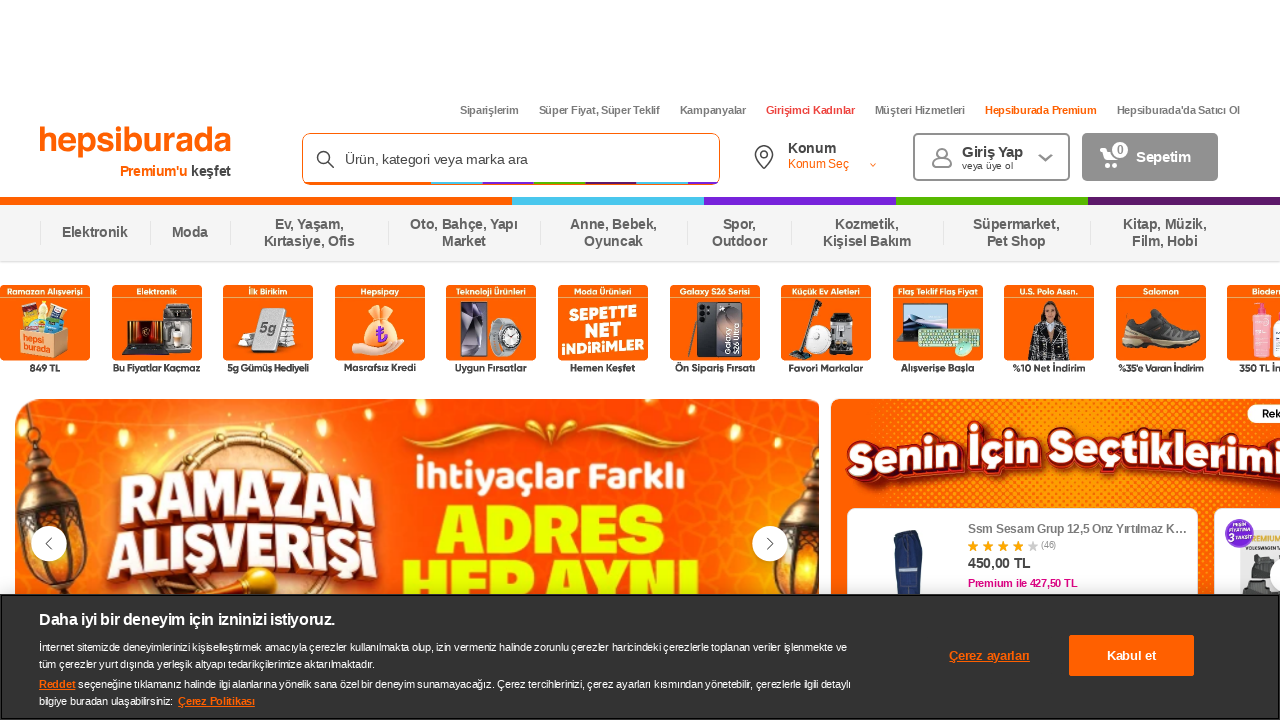

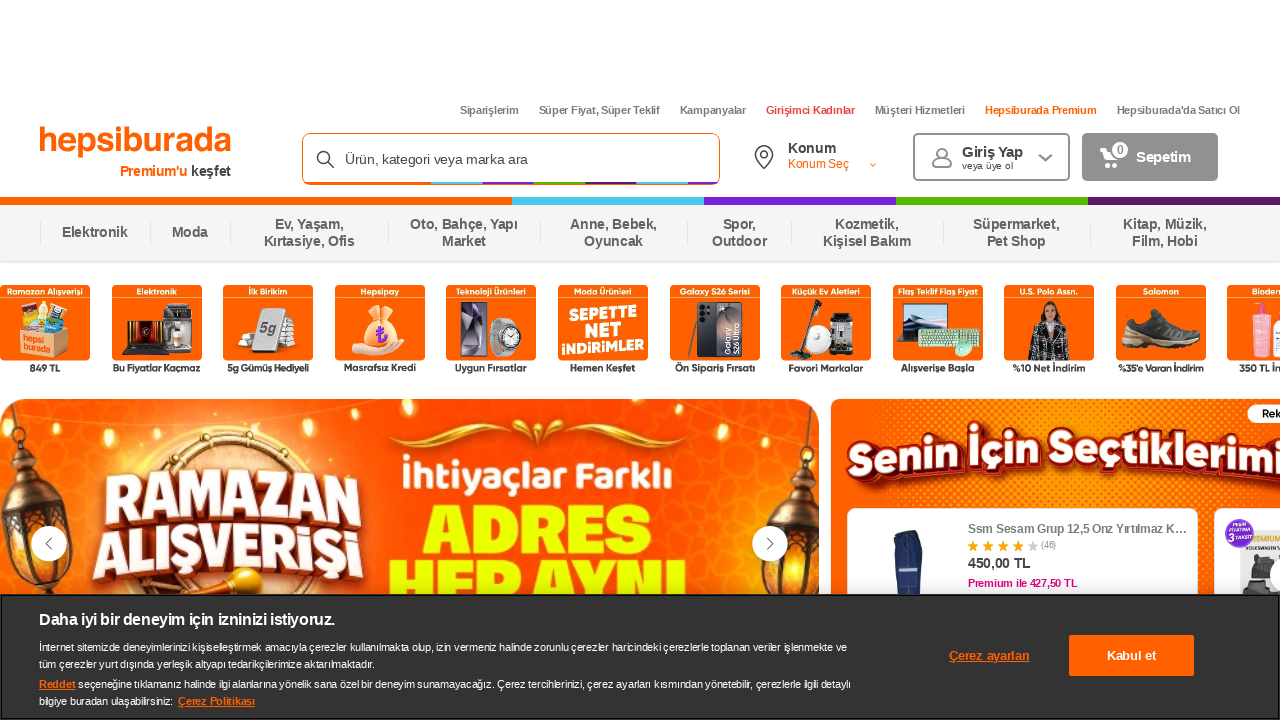